Tests various input field types (number, text, password, date) on a practice form by filling in values and clicking the display button to show the inputs.

Starting URL: https://practice.expandtesting.com/inputs

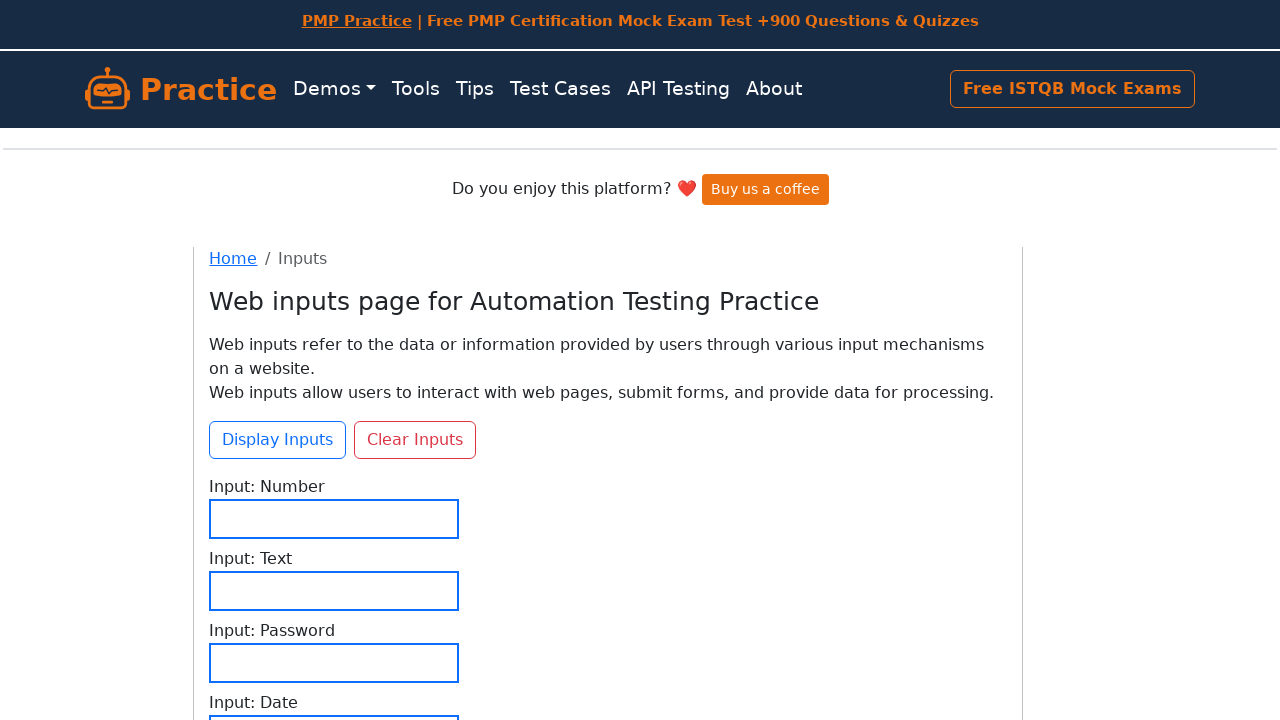

Filled number input field with '3' on input[name='input-number']
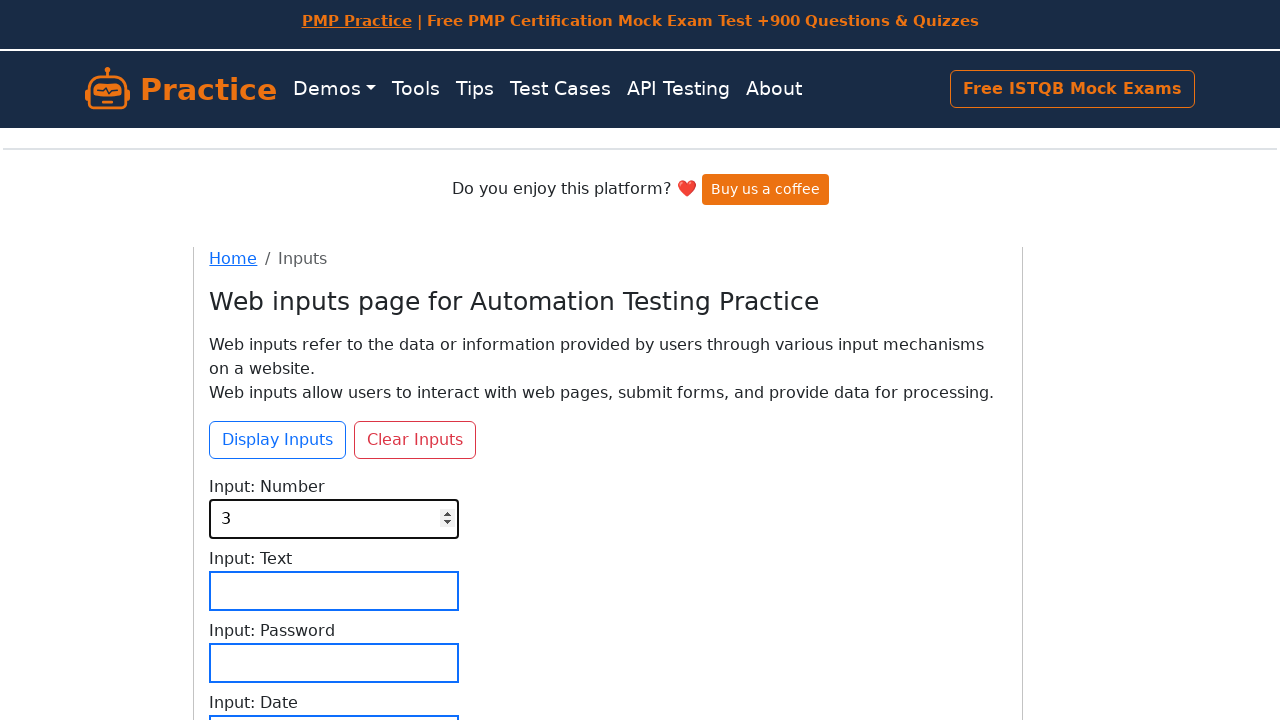

Filled text input field with 'Yo' on input[name='input-text']
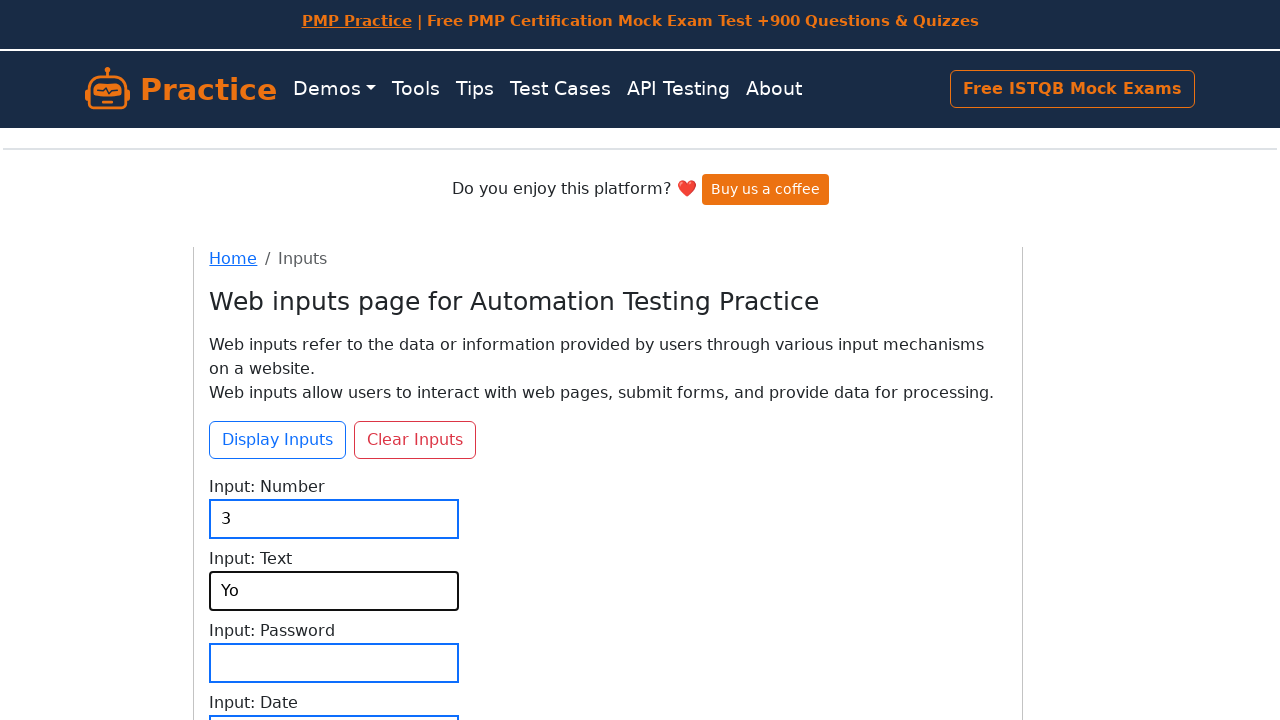

Filled password input field with 'swaraj' on input[name='input-password']
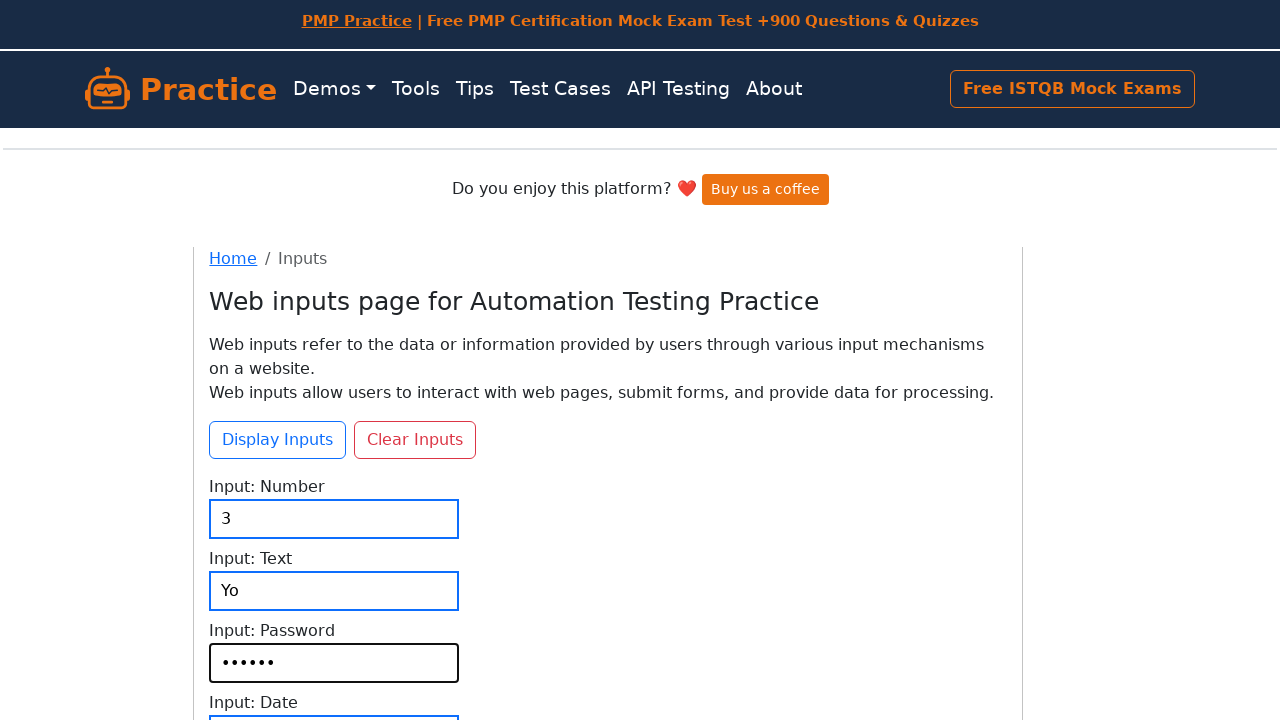

Filled date input field with '2024-12-04' on input[name='input-date']
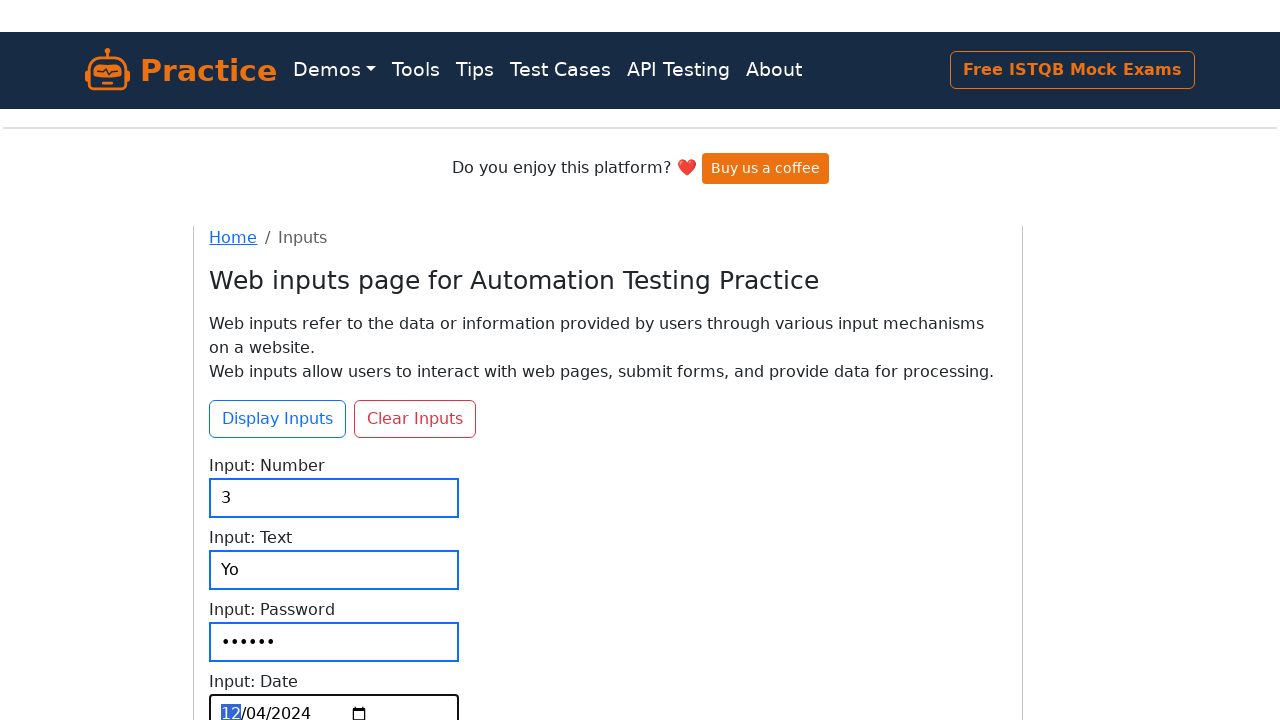

Clicked the display inputs button to show all filled values at (278, 270) on #btn-display-inputs
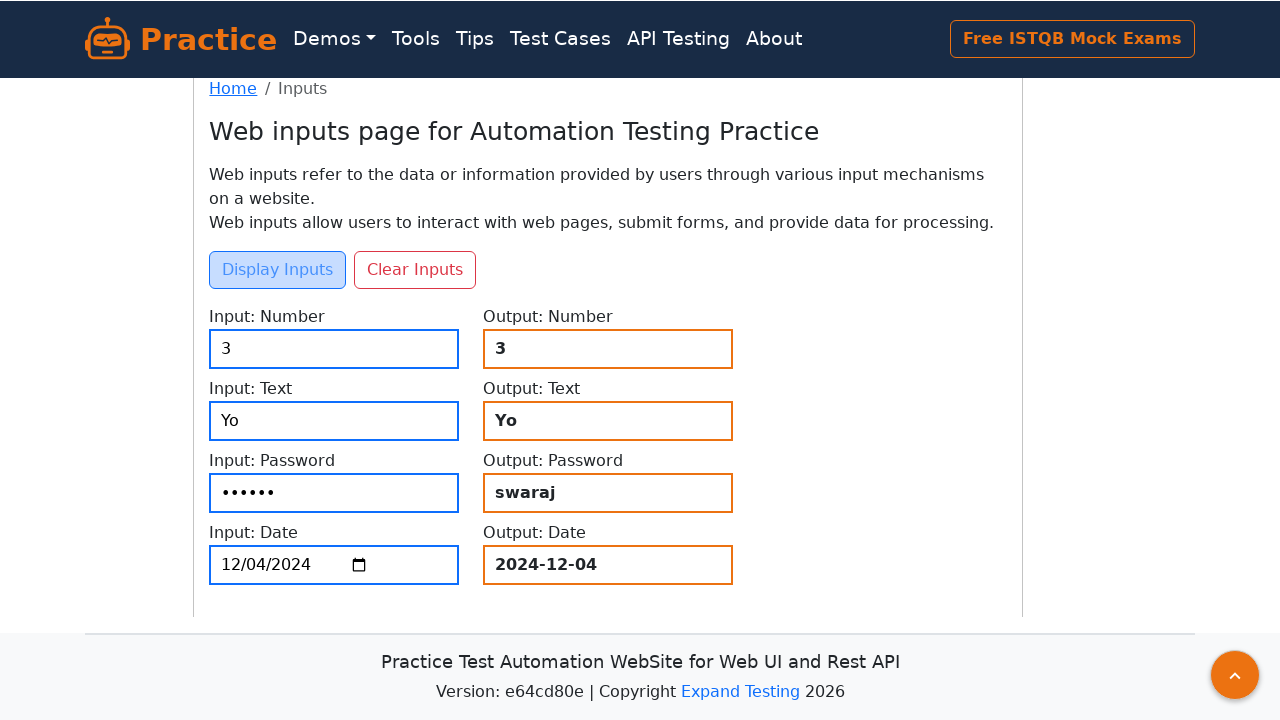

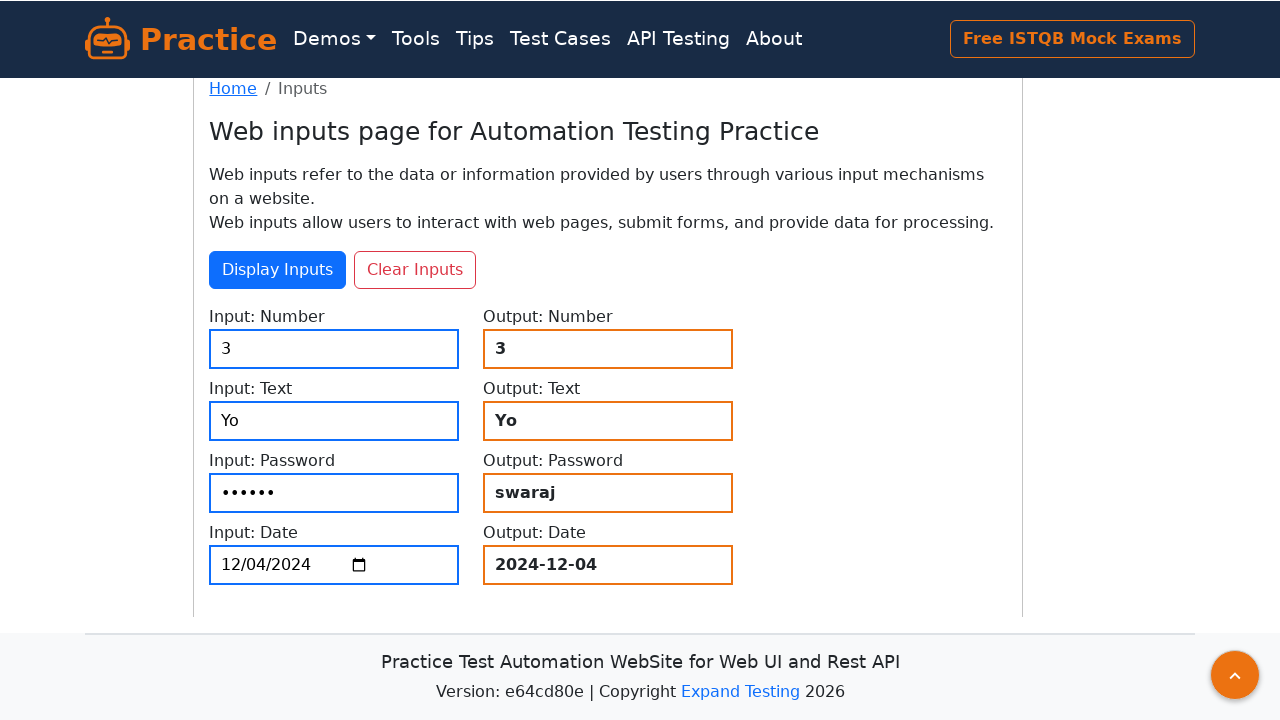